Tests interaction between checkbox selection, dropdown selection, and alert validation on a practice form page

Starting URL: https://qaclickacademy.com/practice.php

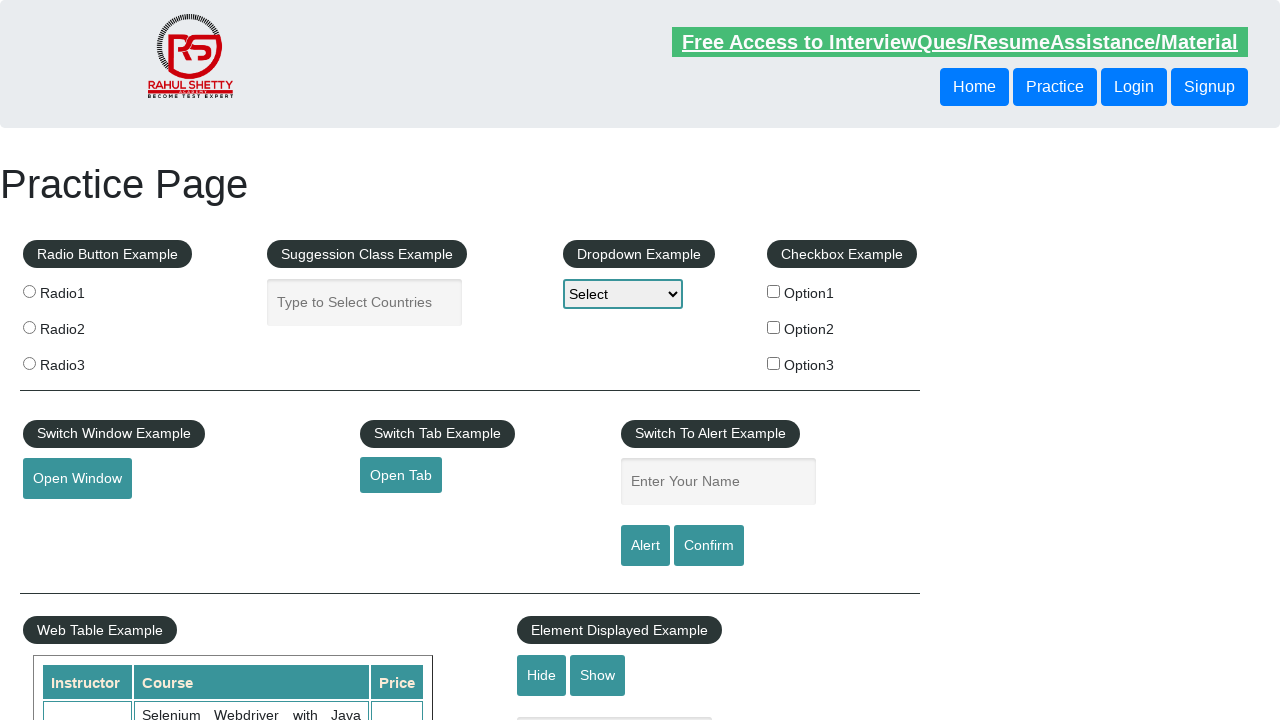

Clicked checkbox option 2 at (774, 327) on #checkBoxOption2
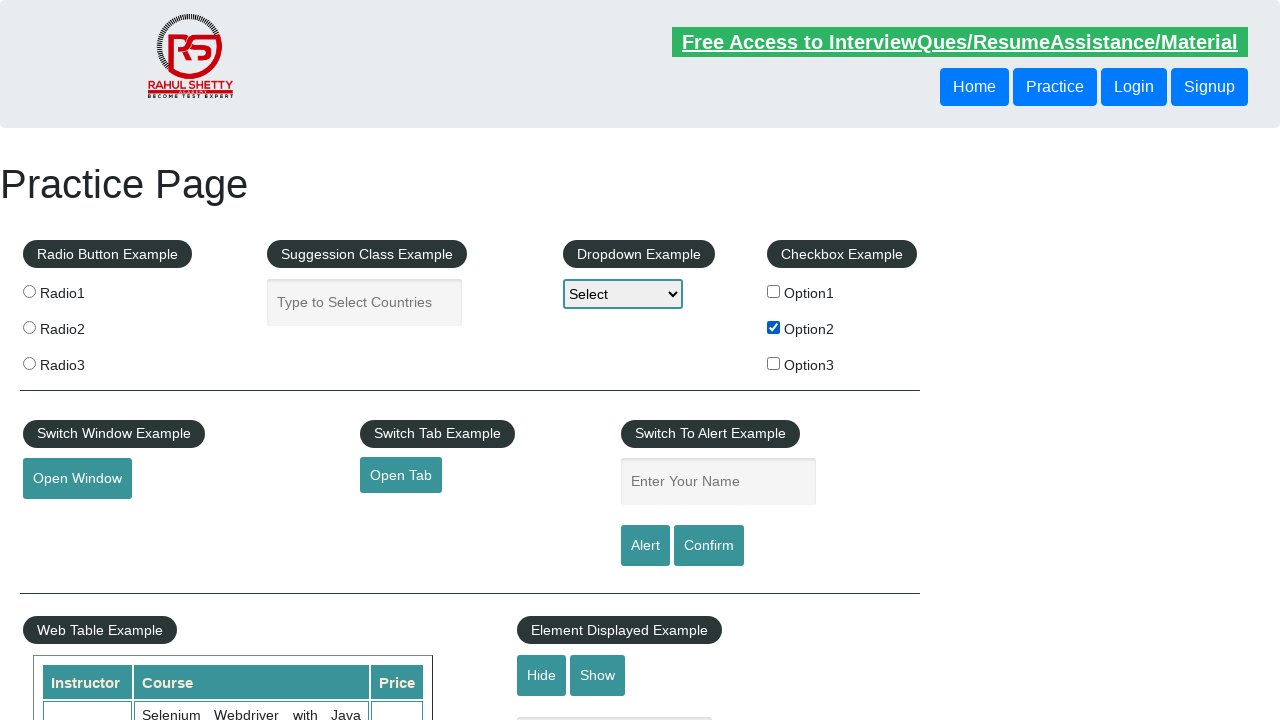

Retrieved checkbox value attribute
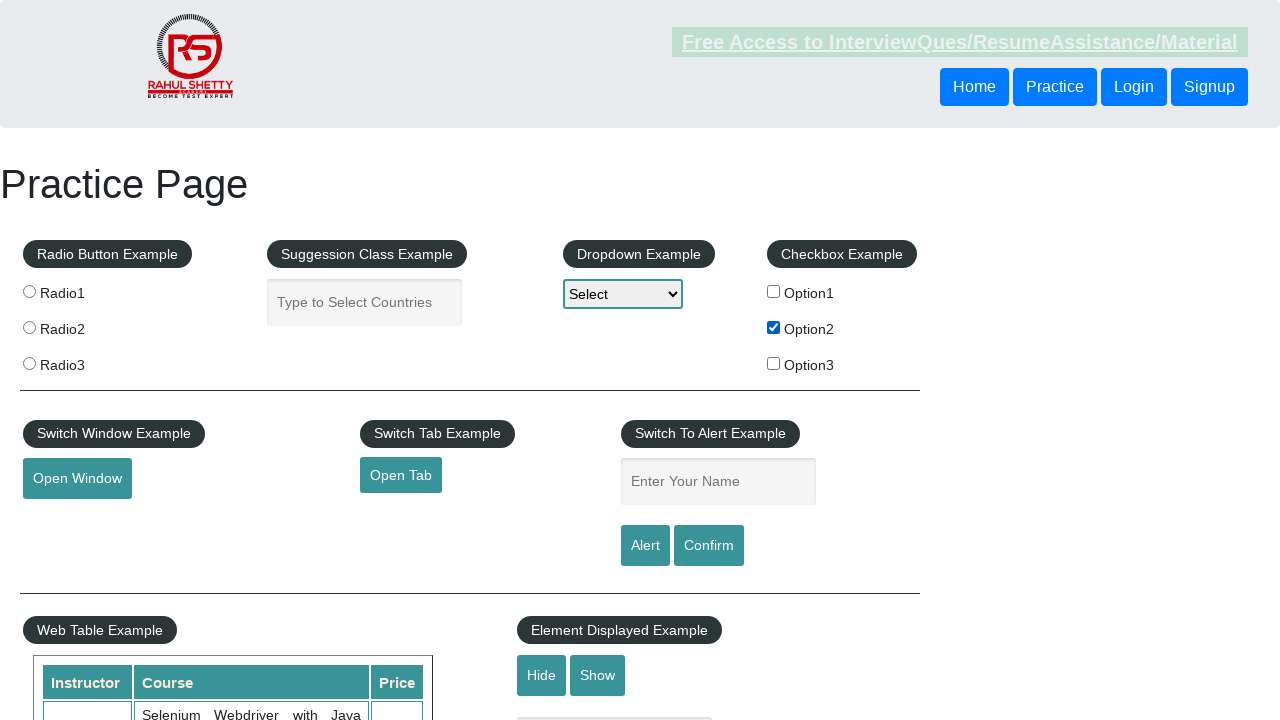

Clicked dropdown to open it at (623, 294) on #dropdown-class-example
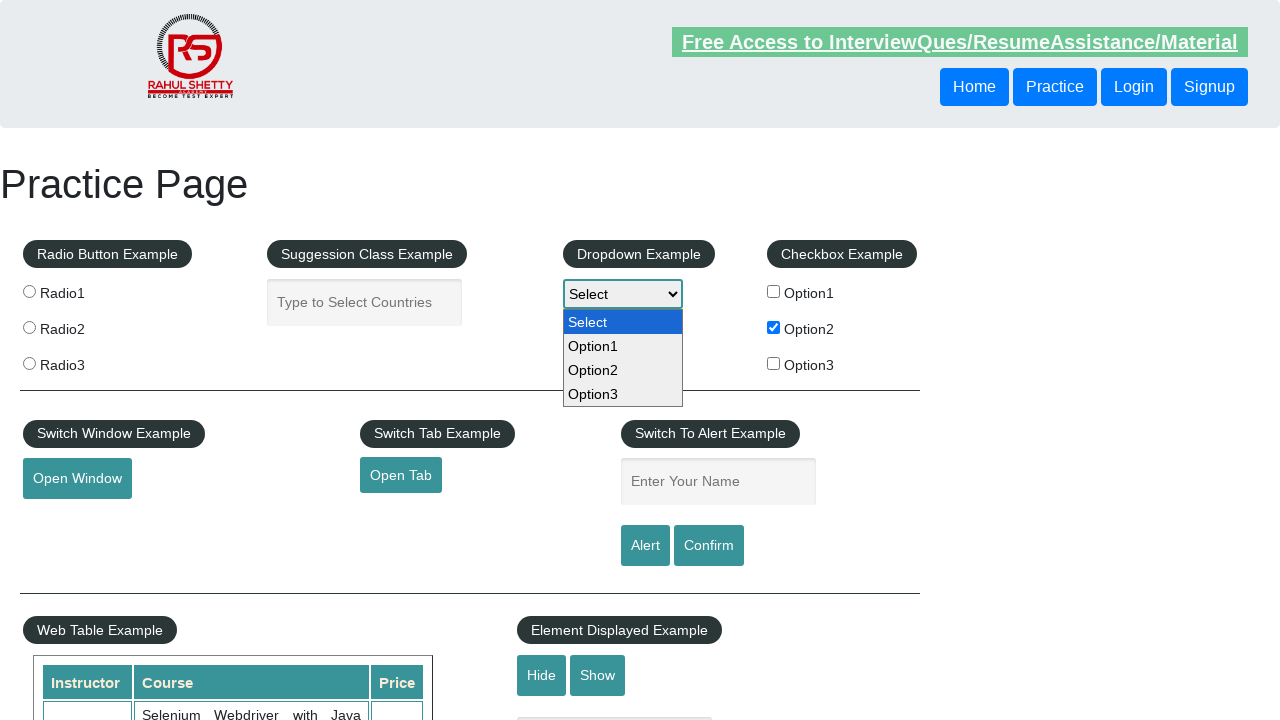

Selected Option2 from dropdown on #dropdown-class-example
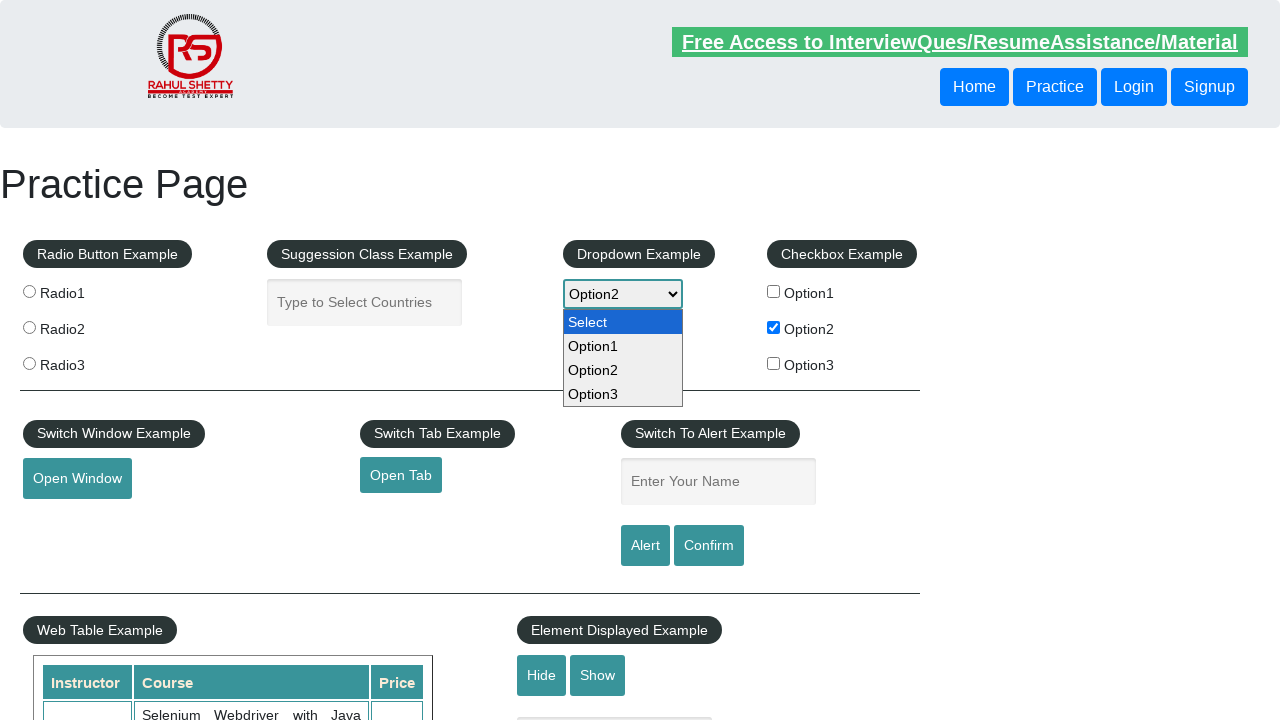

Filled name field with 'Option2' on #name
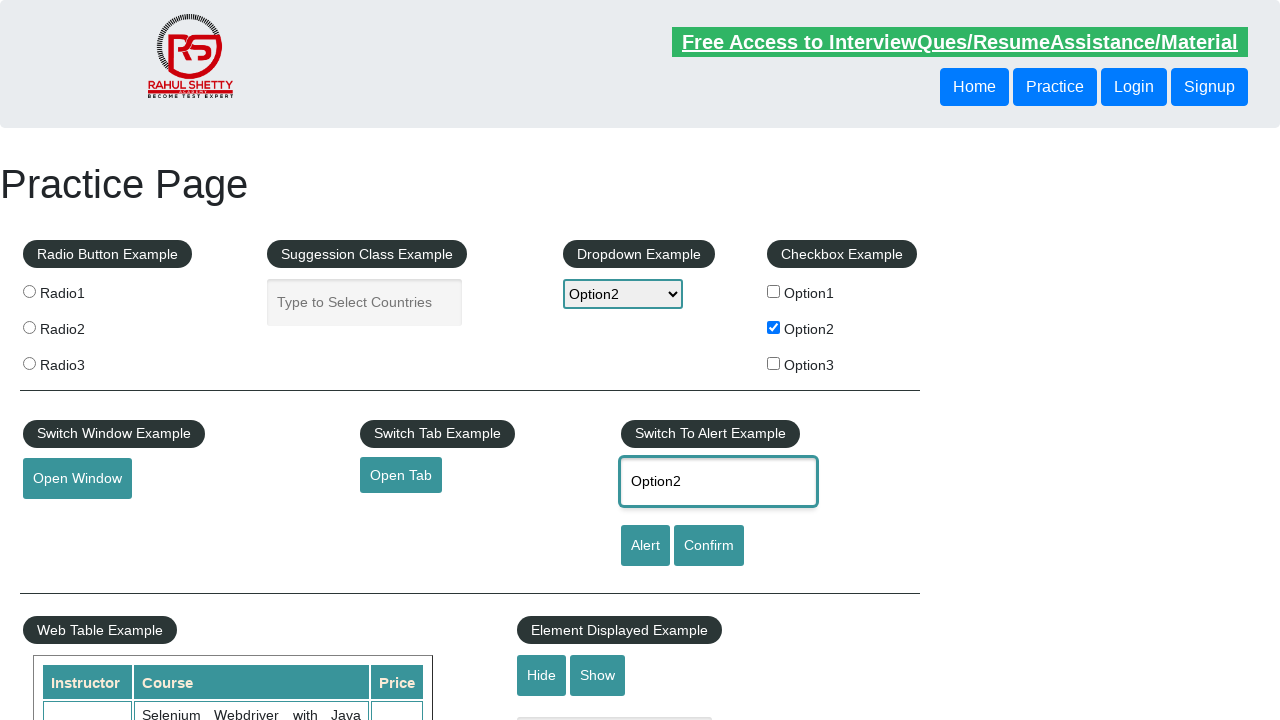

Clicked alert button to trigger alert dialog at (645, 546) on #alertbtn
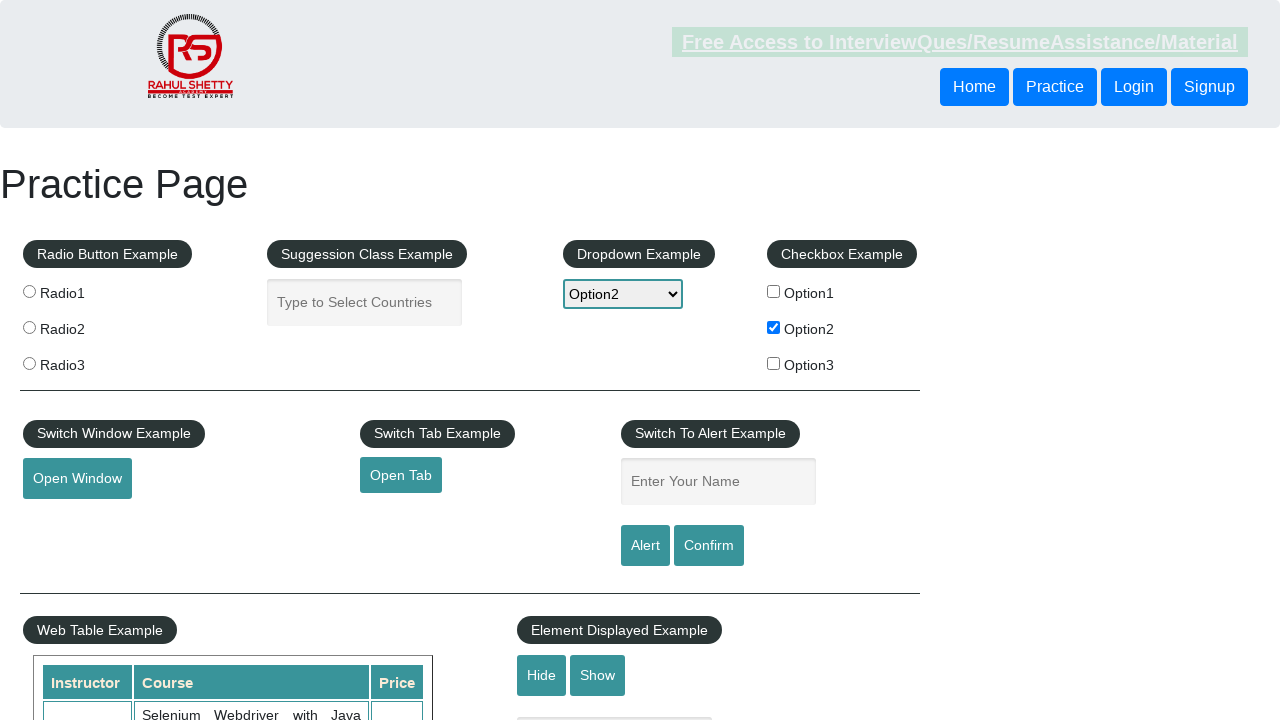

Set up dialog handler to accept alerts
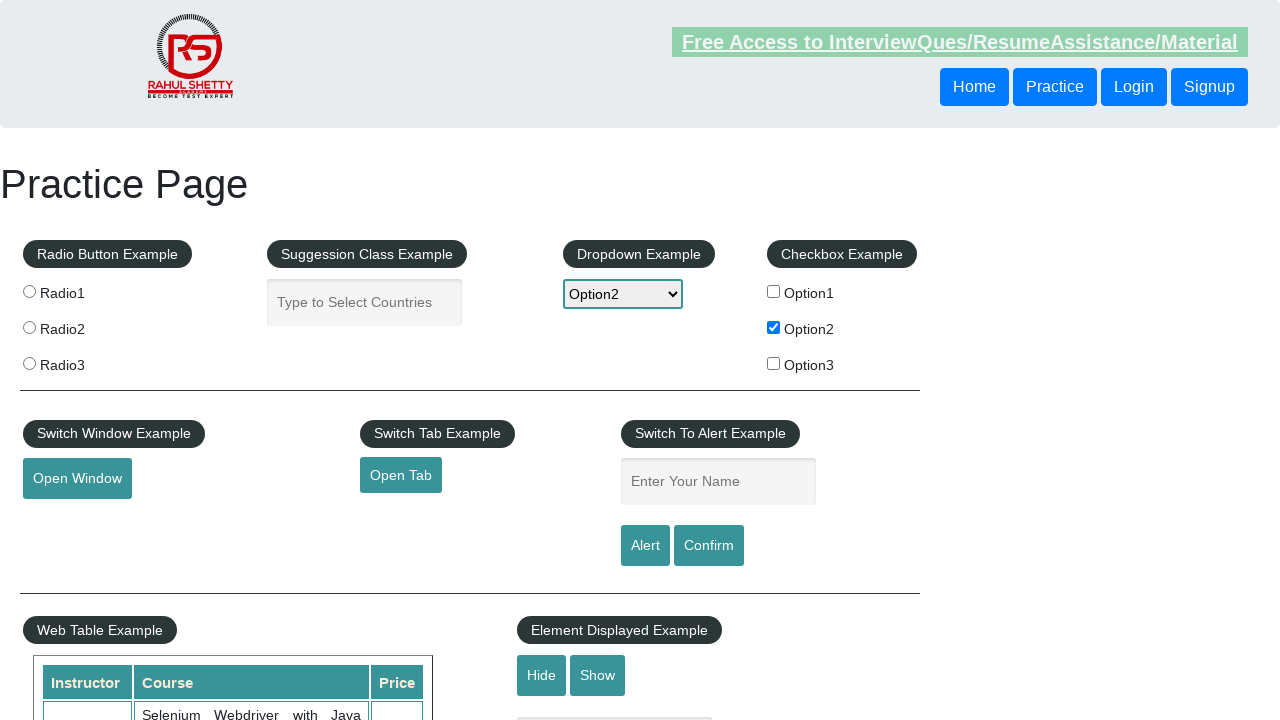

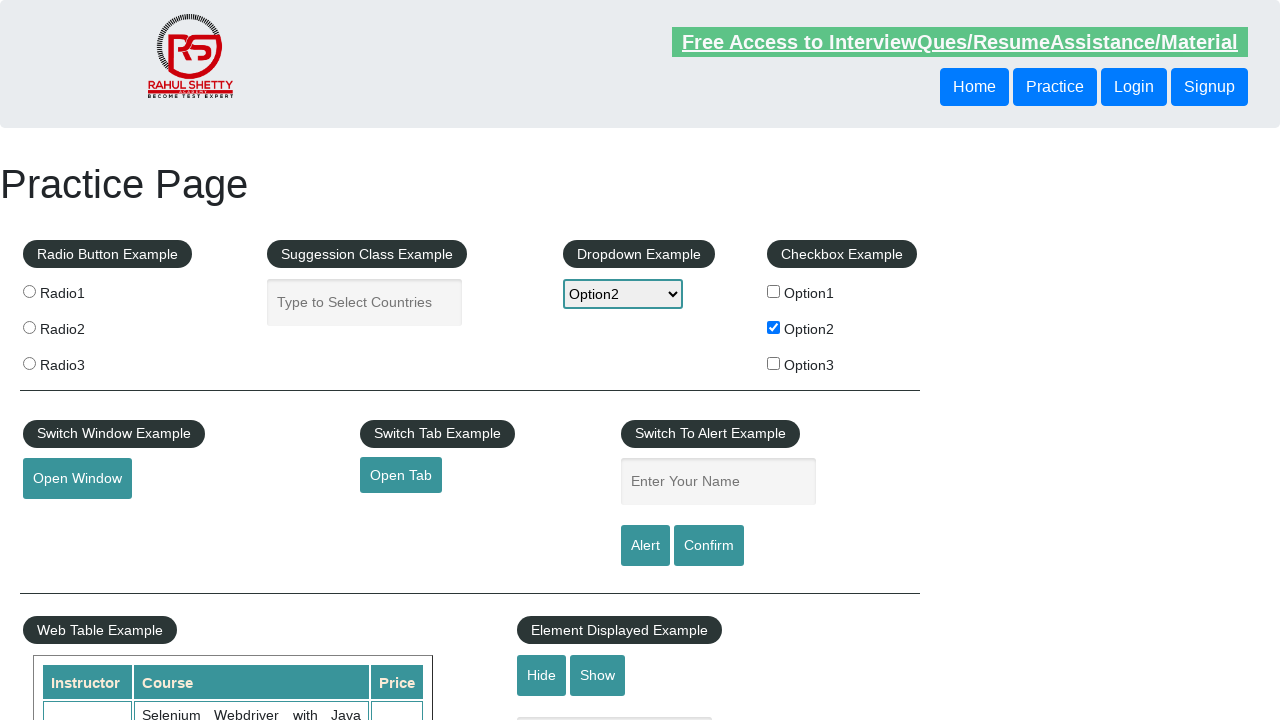